Demonstrates browser navigation methods by navigating between two e-commerce websites and using back, forward, and refresh functionality

Starting URL: https://www.trendyol.com

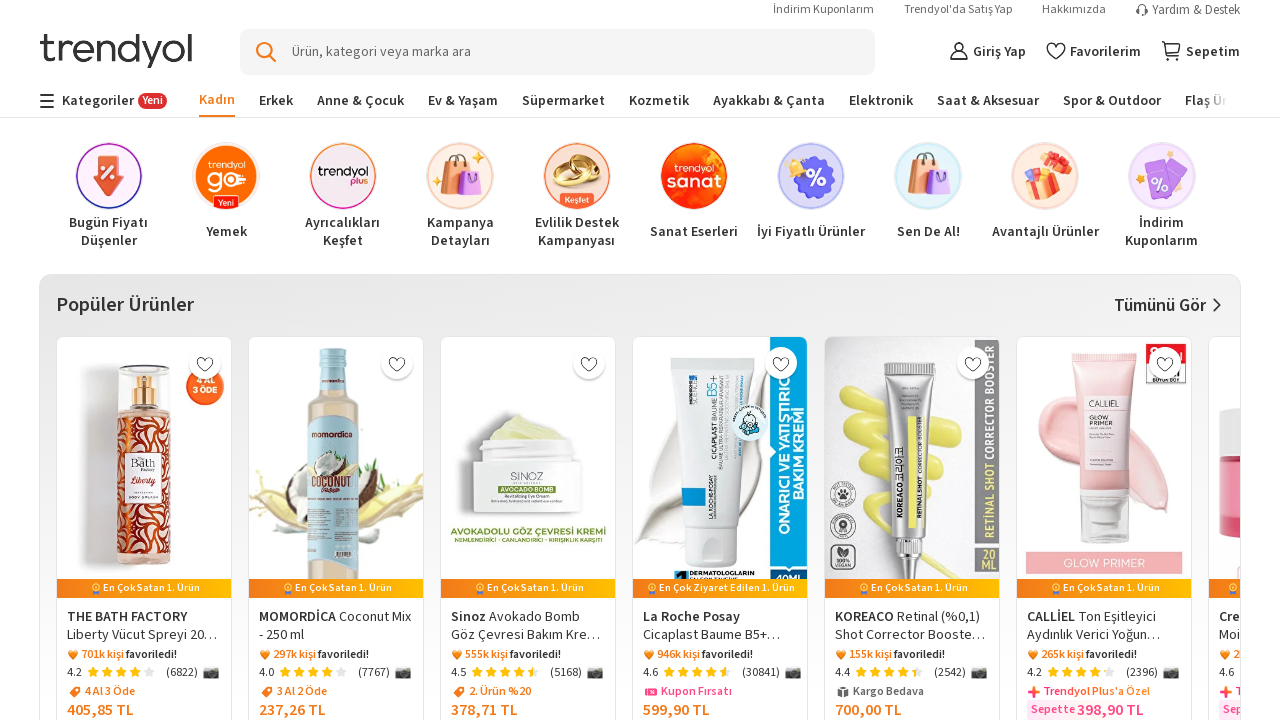

Navigated to Hepsiburada e-commerce website
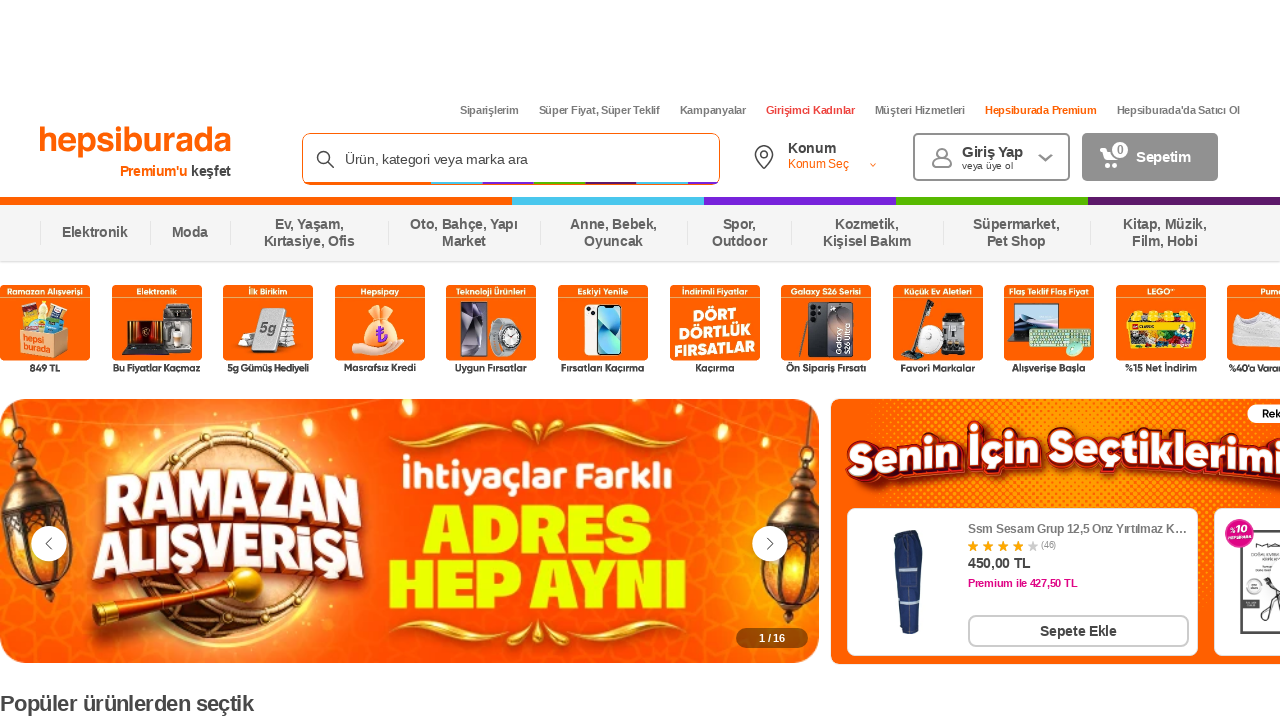

Navigated back to Trendyol website
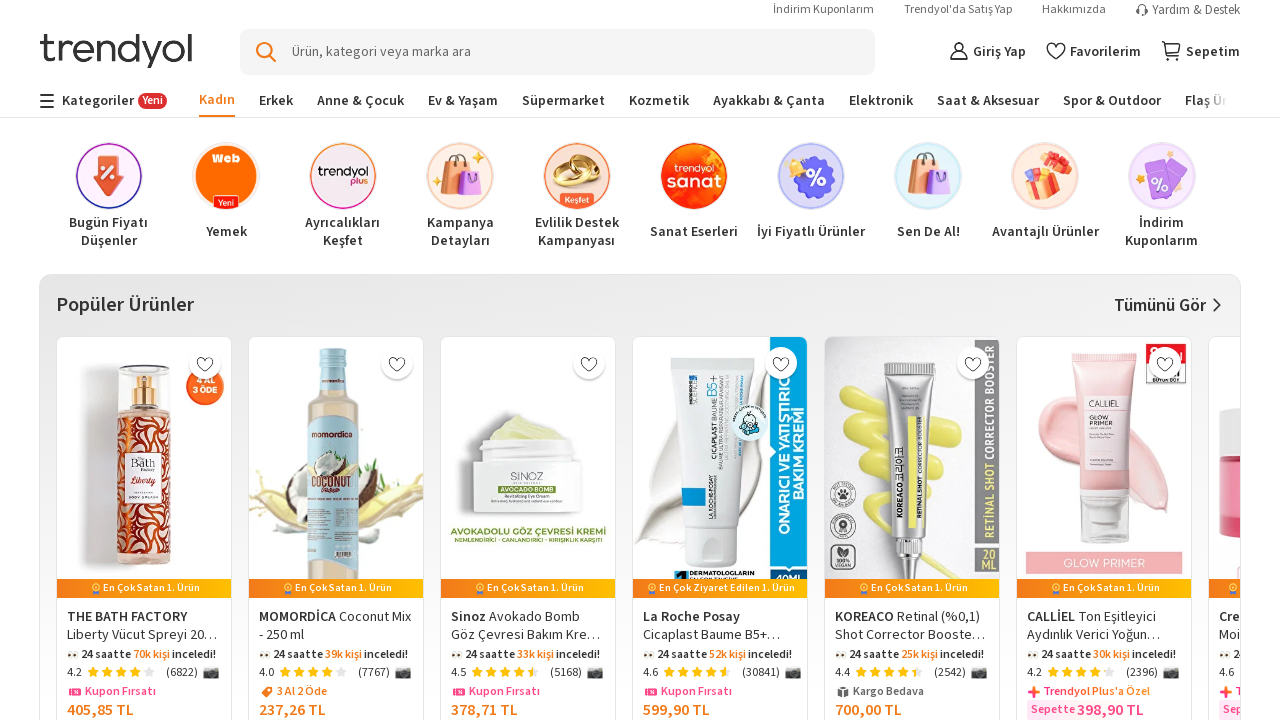

Navigated forward to Hepsiburada website
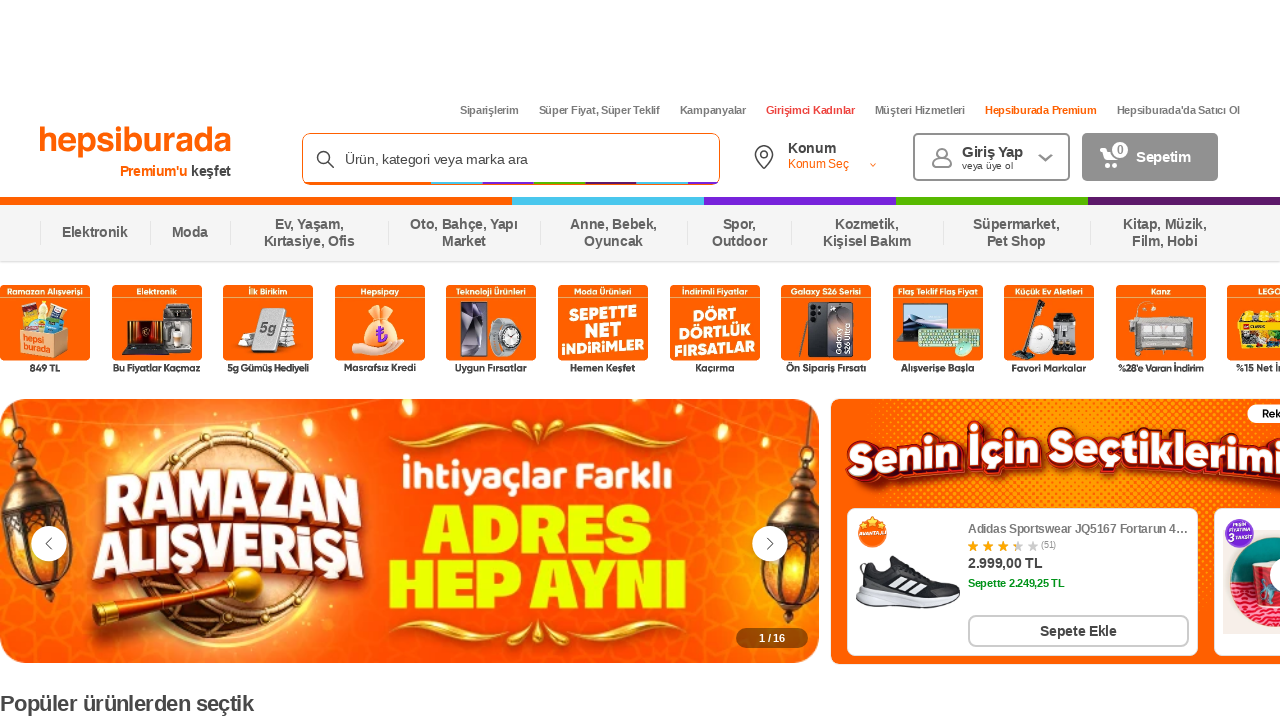

Refreshed the current page
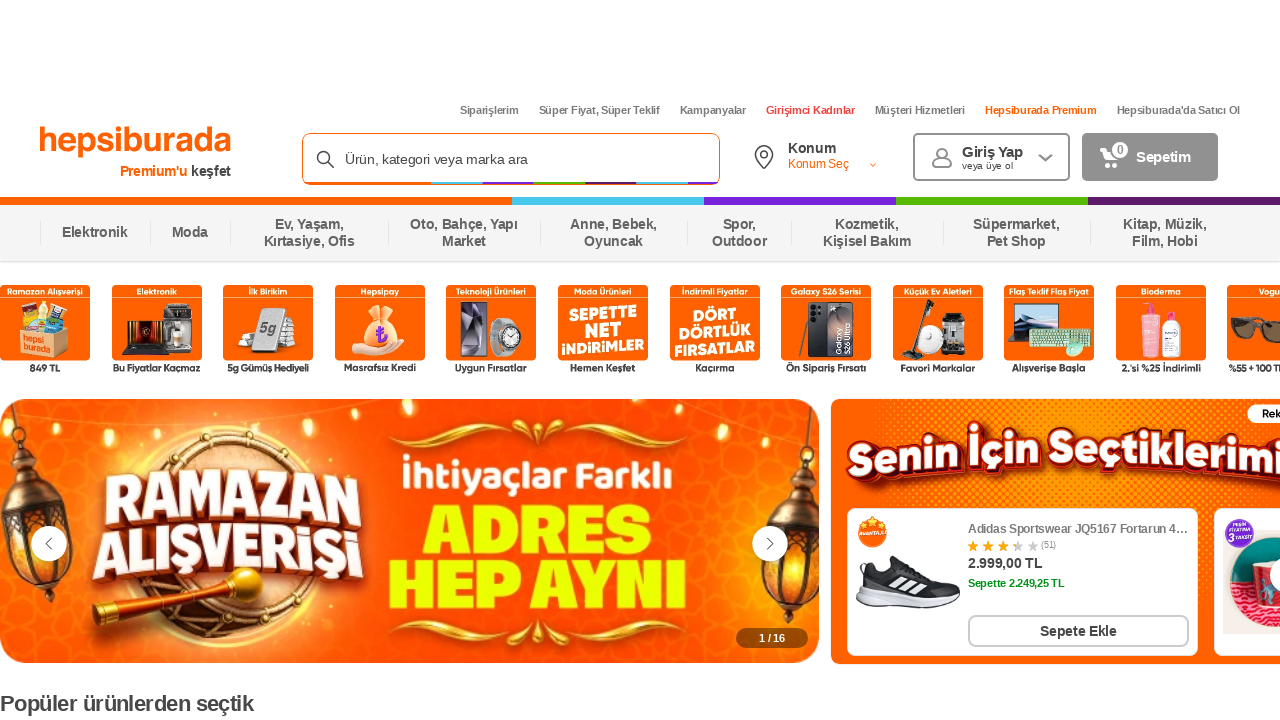

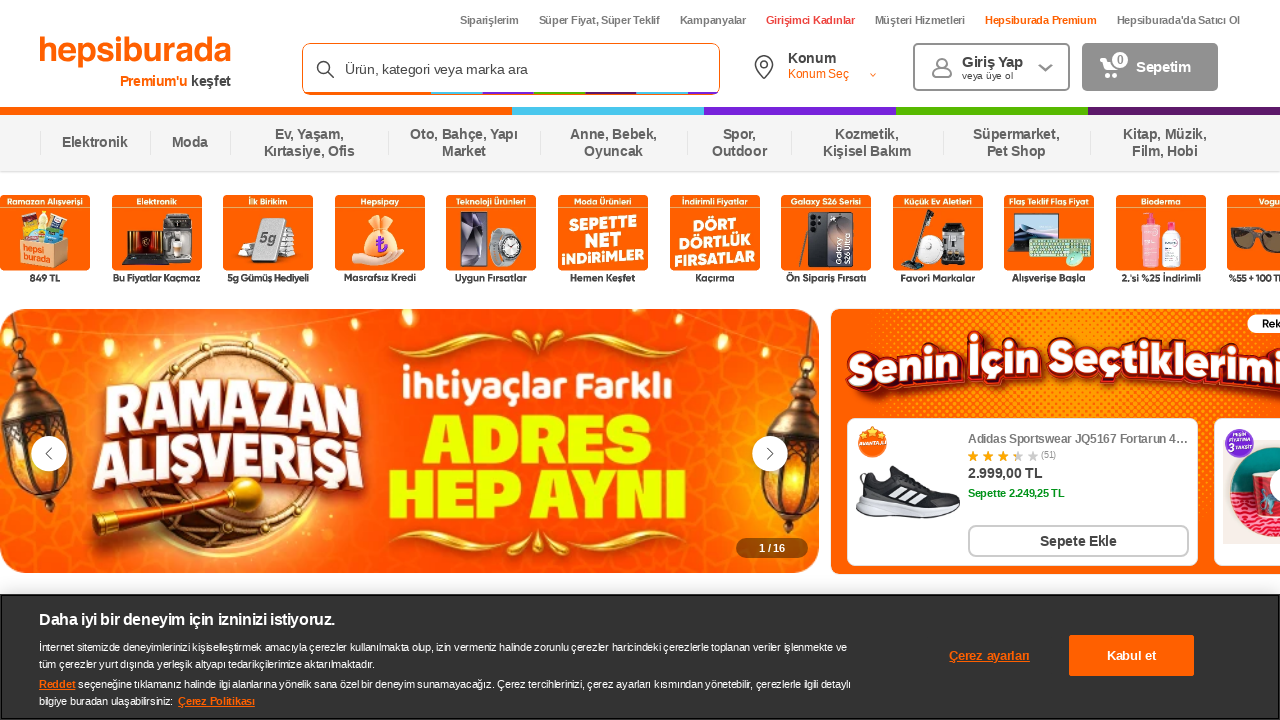